Tests clicking functionality by navigating to Add/Remove Elements page and clicking the Add Element button (marked as skipped in original)

Starting URL: https://the-internet.herokuapp.com/

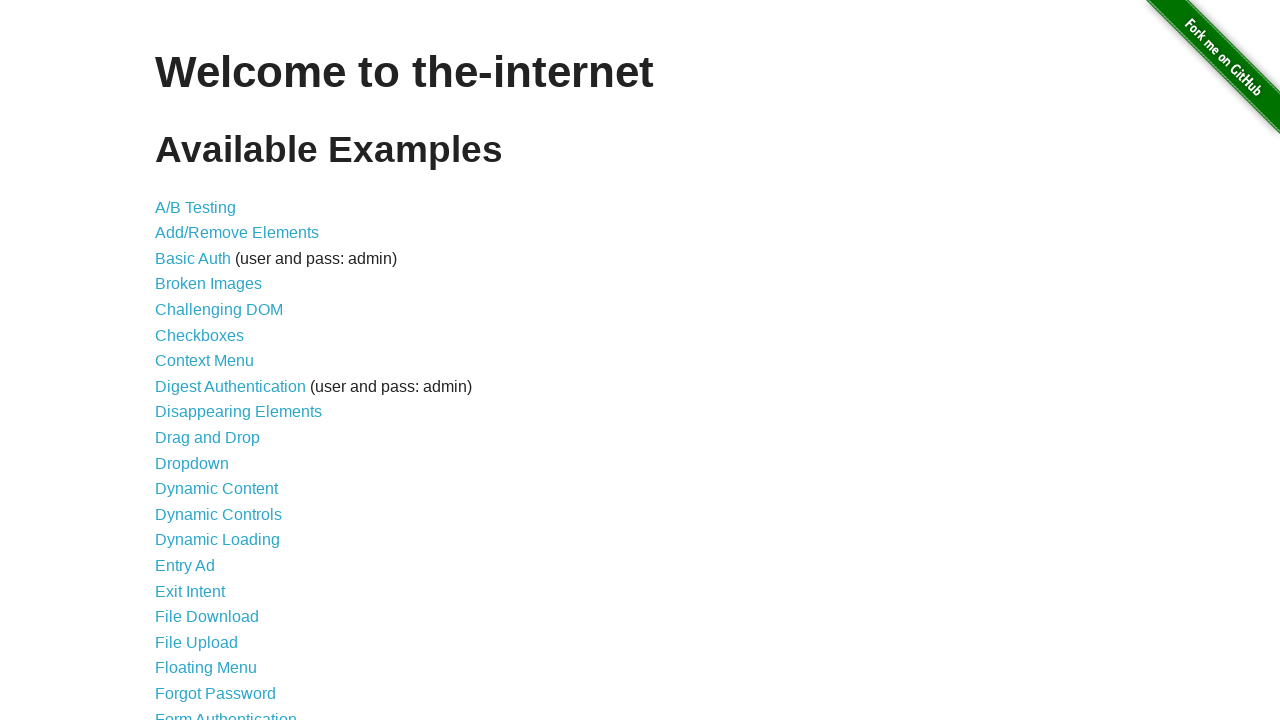

Clicked on Add/Remove Elements link at (237, 233) on text=Add/Remove Elements
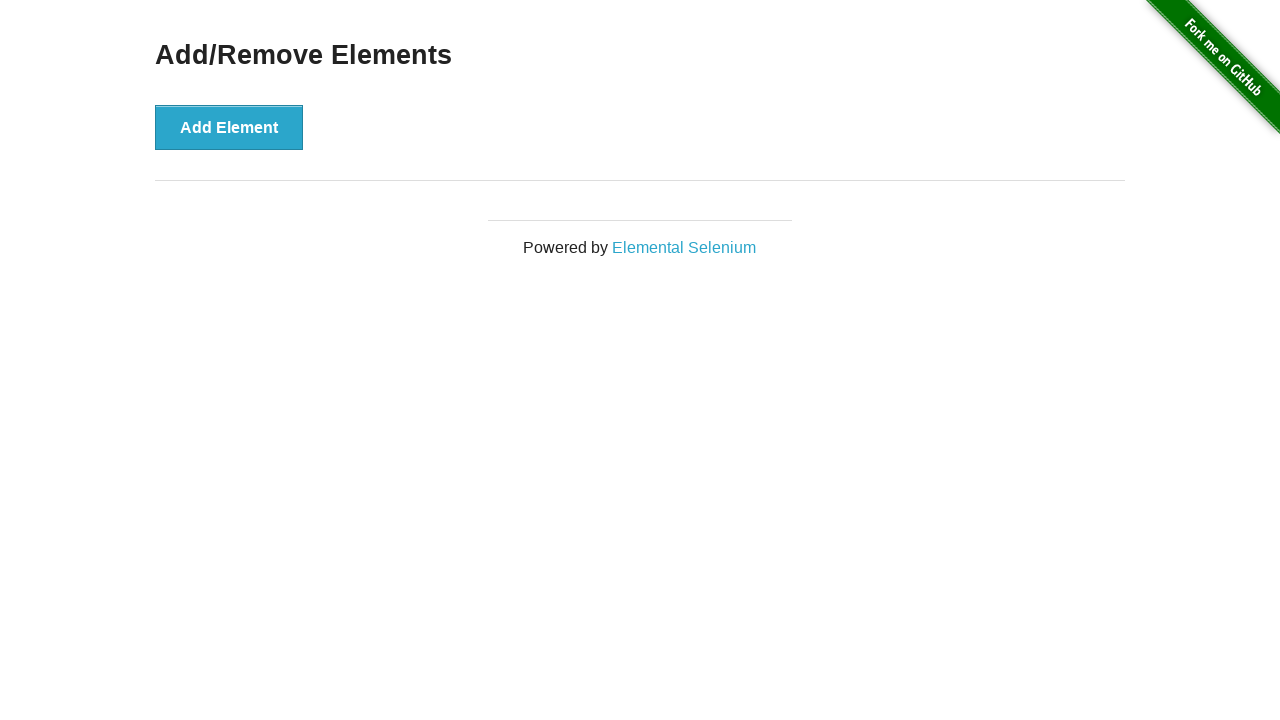

Located Add Element button
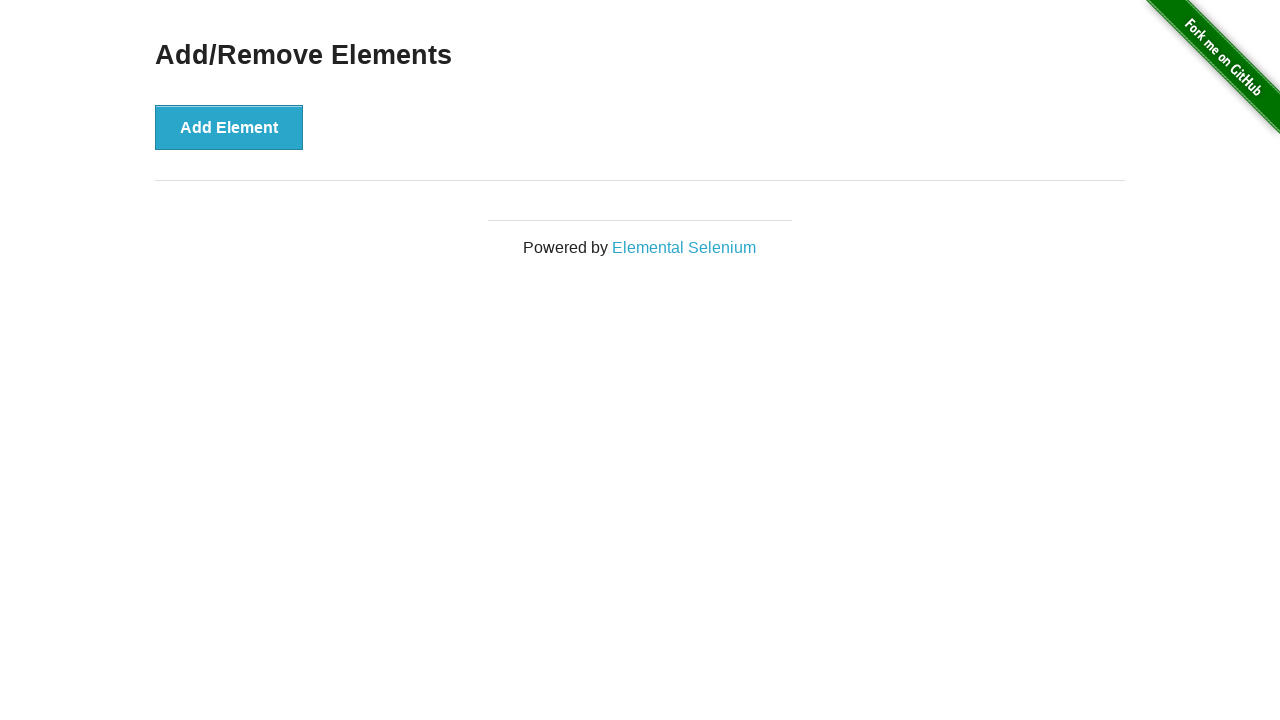

Clicked the Add Element button at (229, 127) on text=Add Element
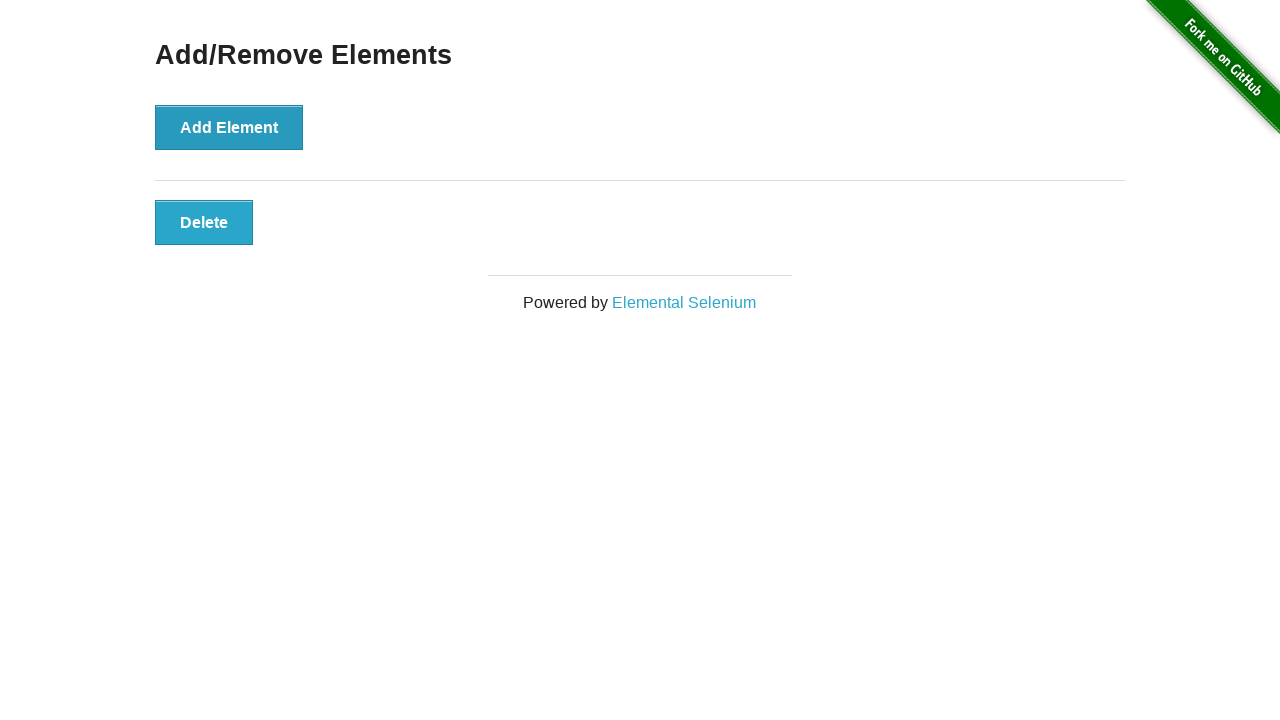

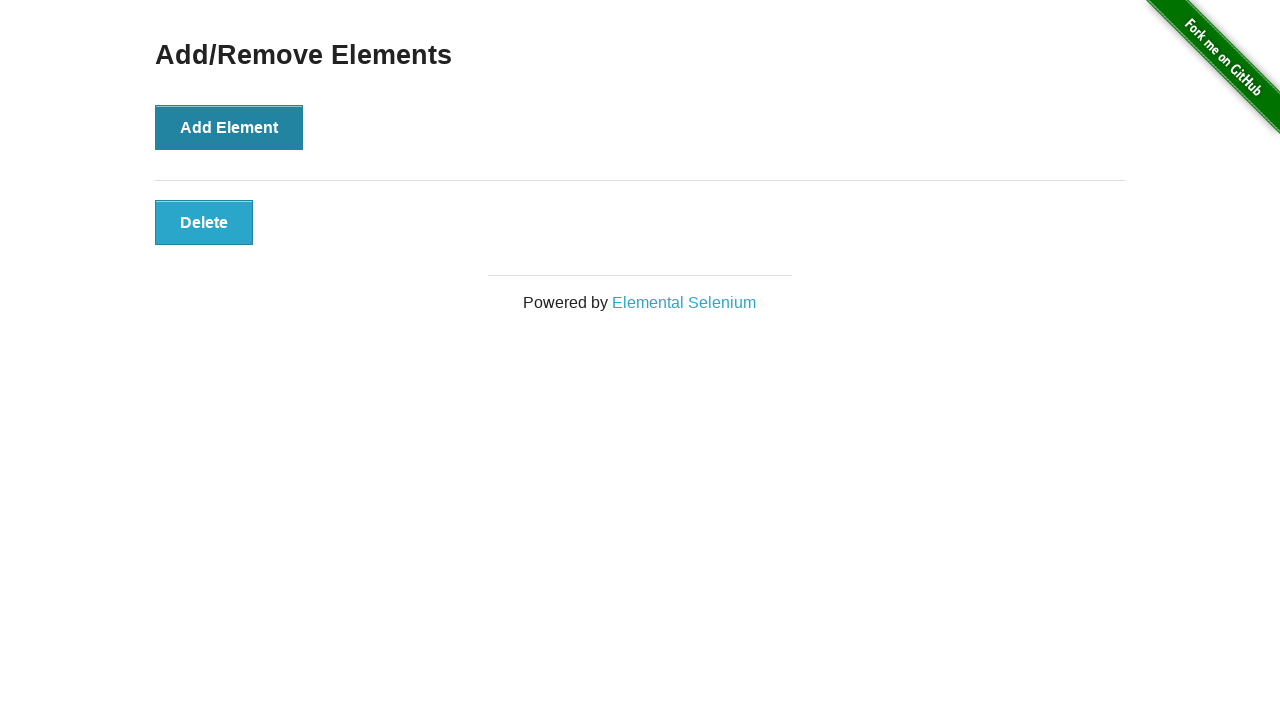